Tests right-click context menu functionality by right-clicking a button, selecting "Copy" from the context menu, and accepting the resulting alert

Starting URL: http://swisnl.github.io/jQuery-contextMenu/demo.html

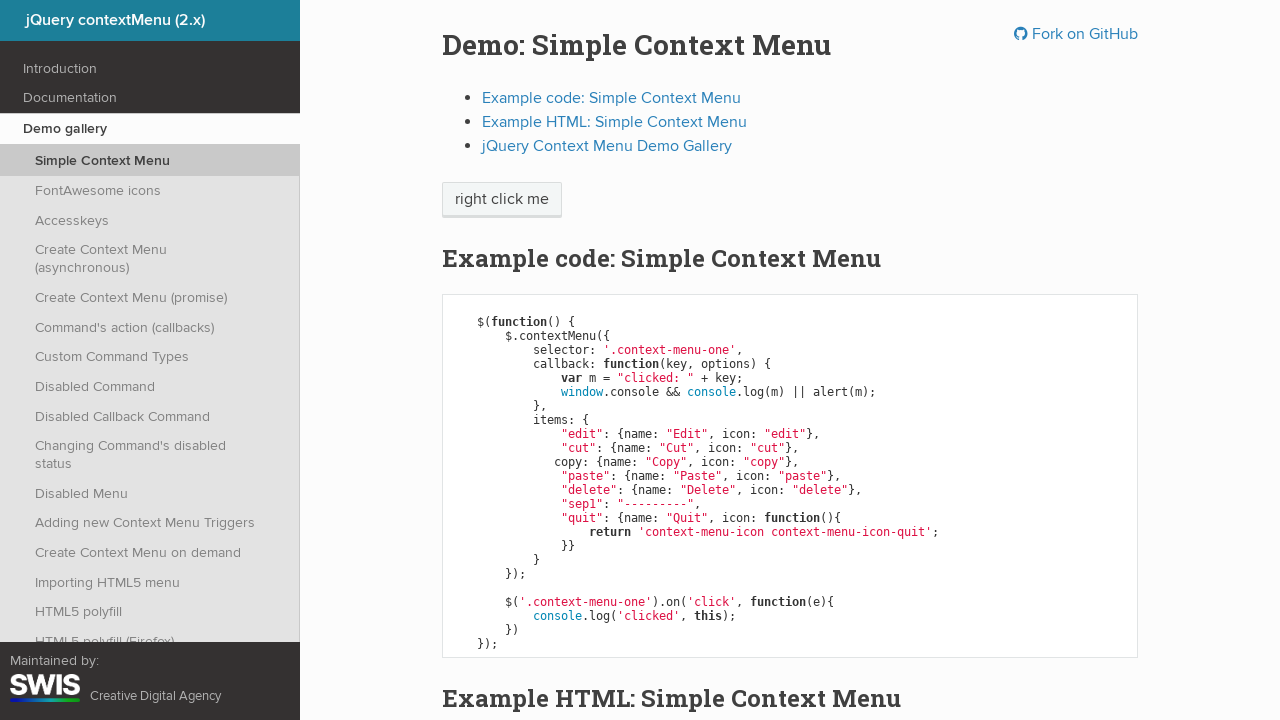

Located the context menu button element
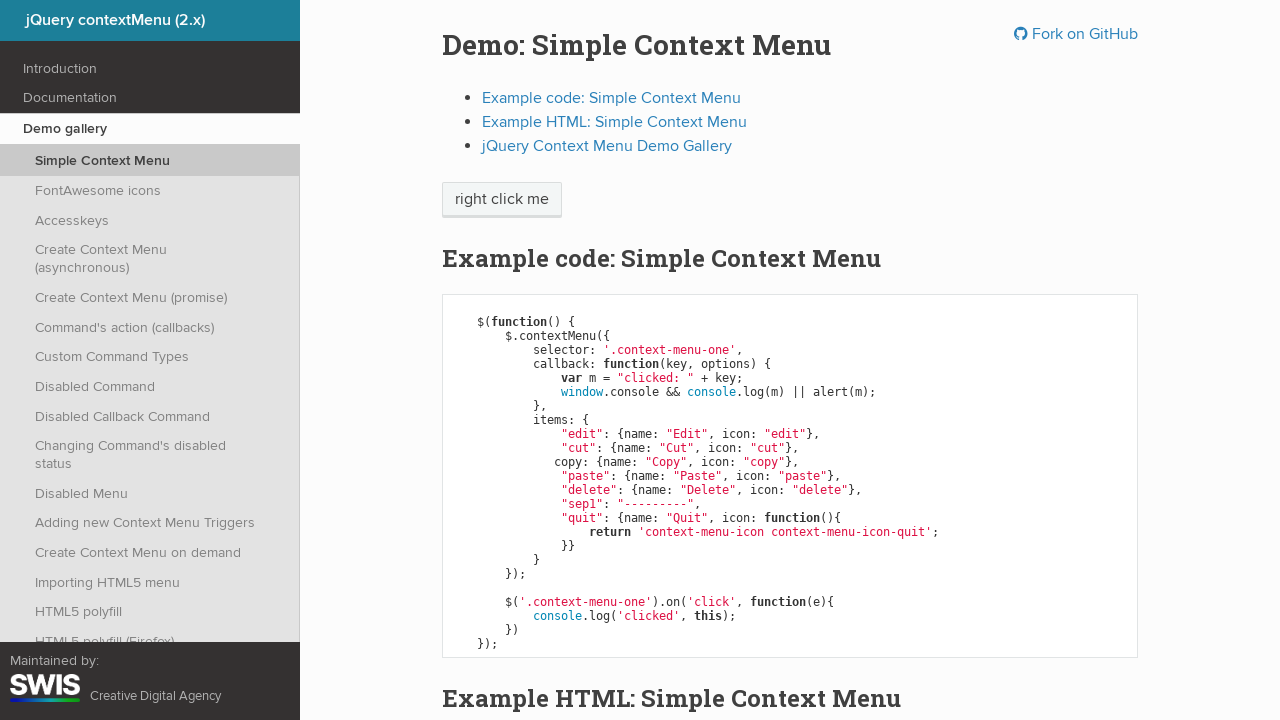

Right-clicked the button to open context menu at (502, 200) on span.context-menu-one.btn.btn-neutral
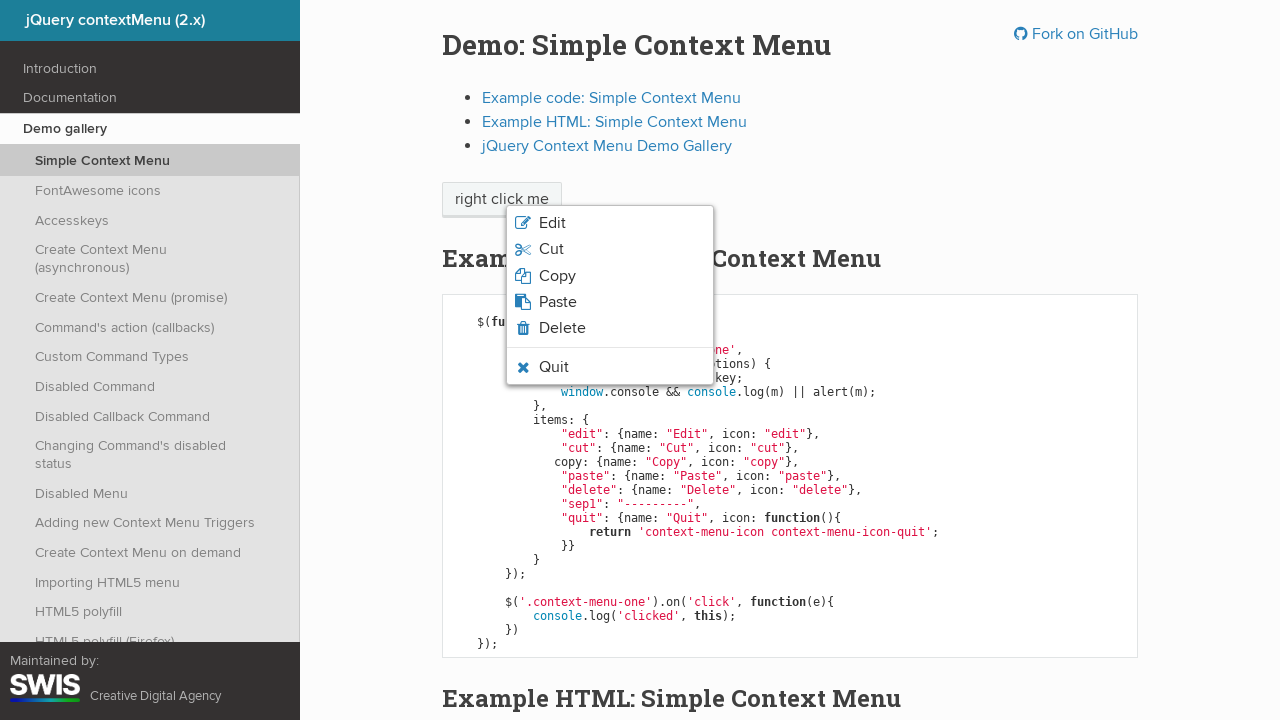

Clicked 'Copy' option from context menu at (557, 276) on xpath=//span[normalize-space()='Copy']
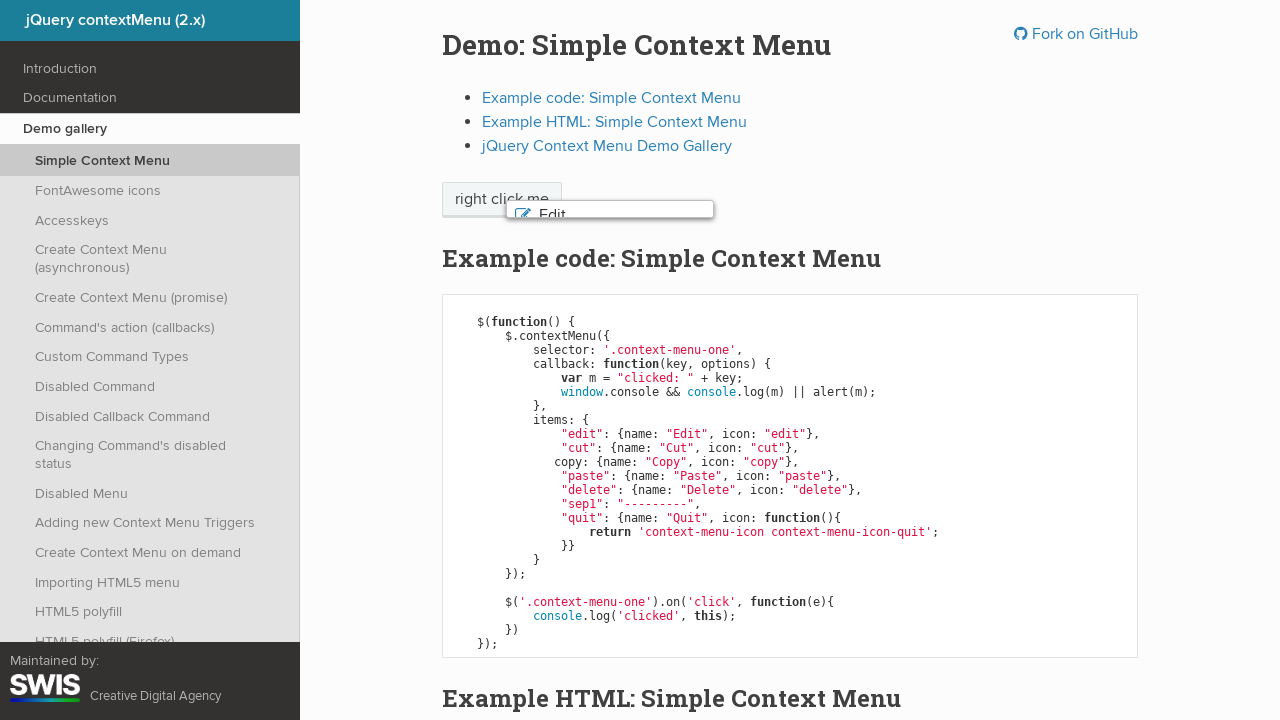

Set up dialog handler to accept alerts
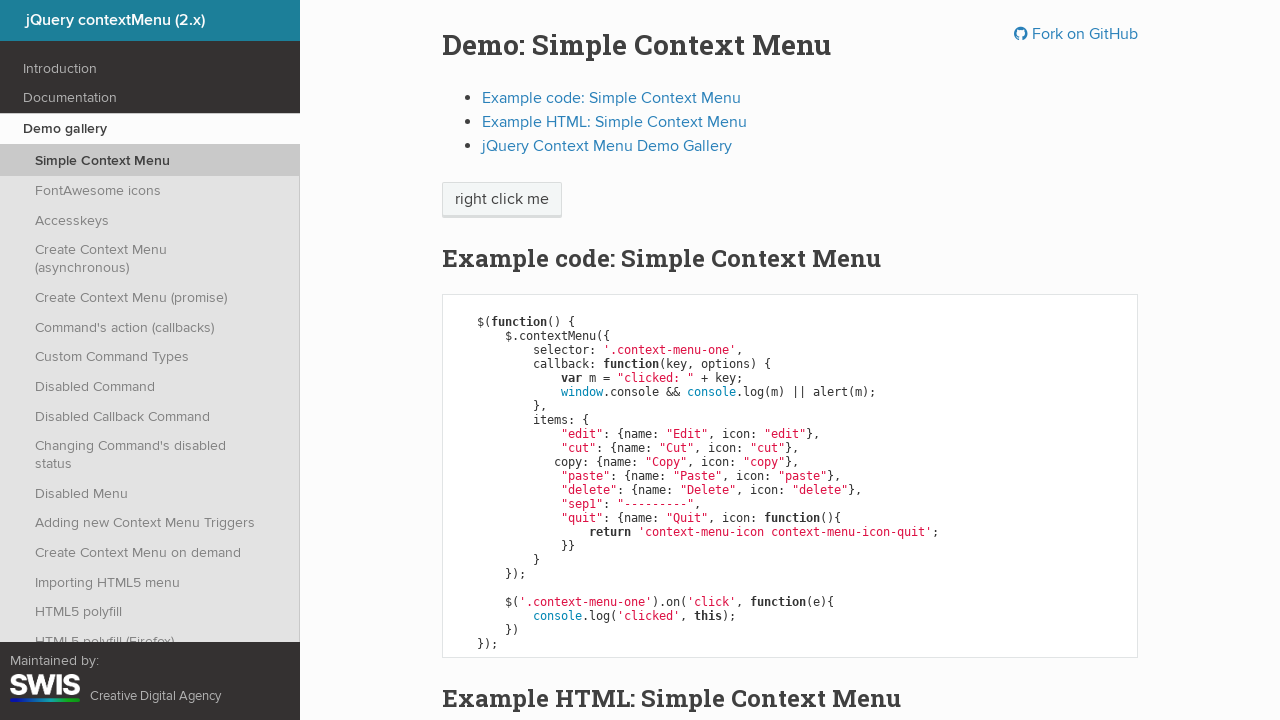

Waited for alert dialog to appear and accepted it
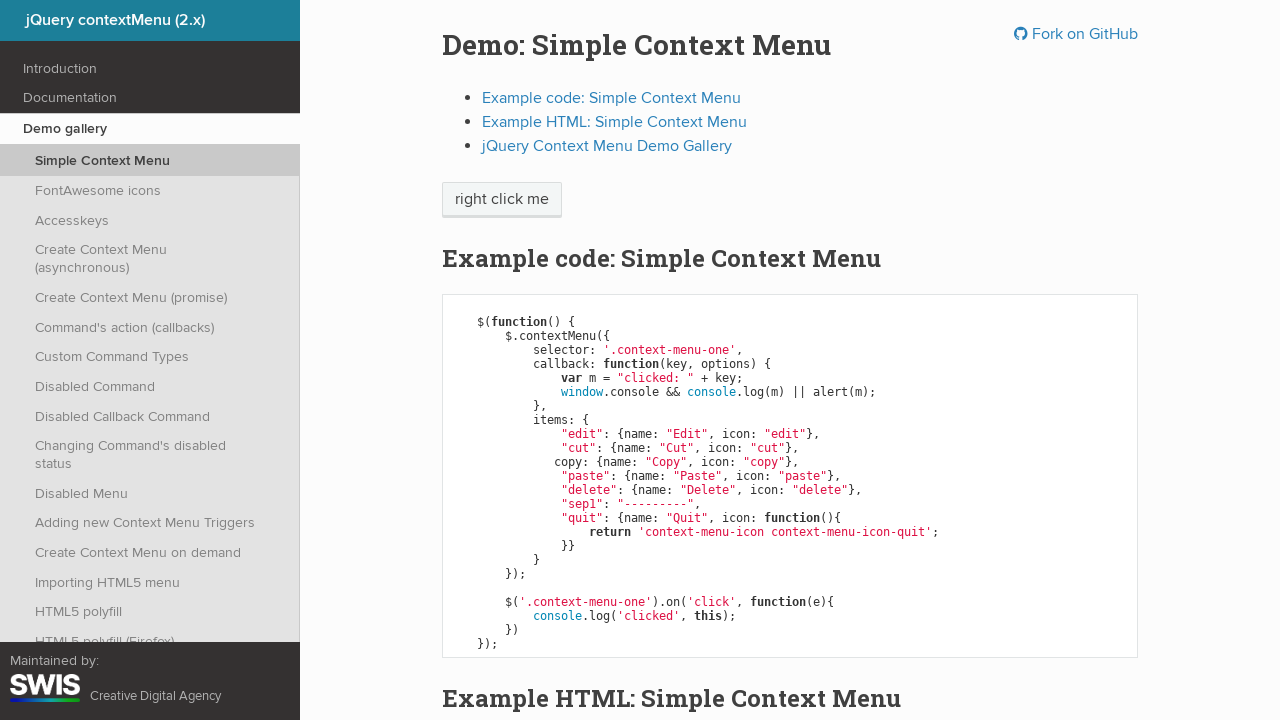

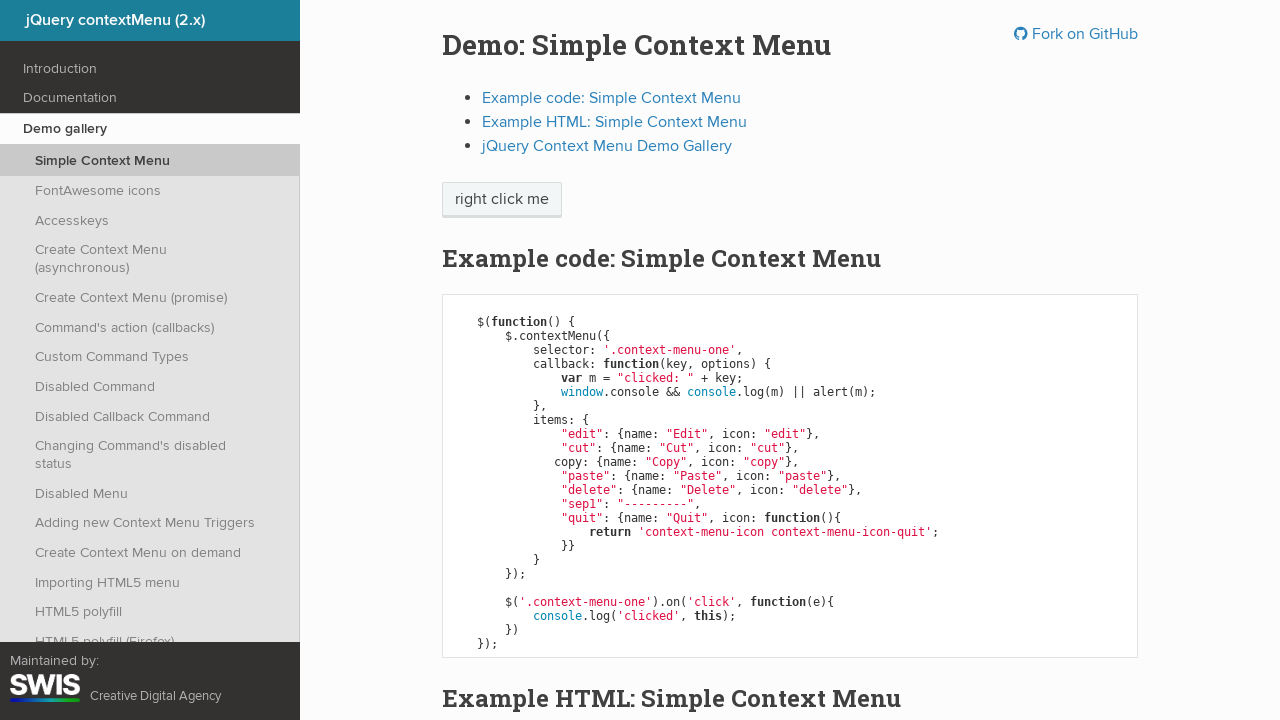